Tests browser navigation between multiple pages using page.goto() and browser history navigation (back/forward) using JavaScript execution

Starting URL: https://demoqa.com/text-box

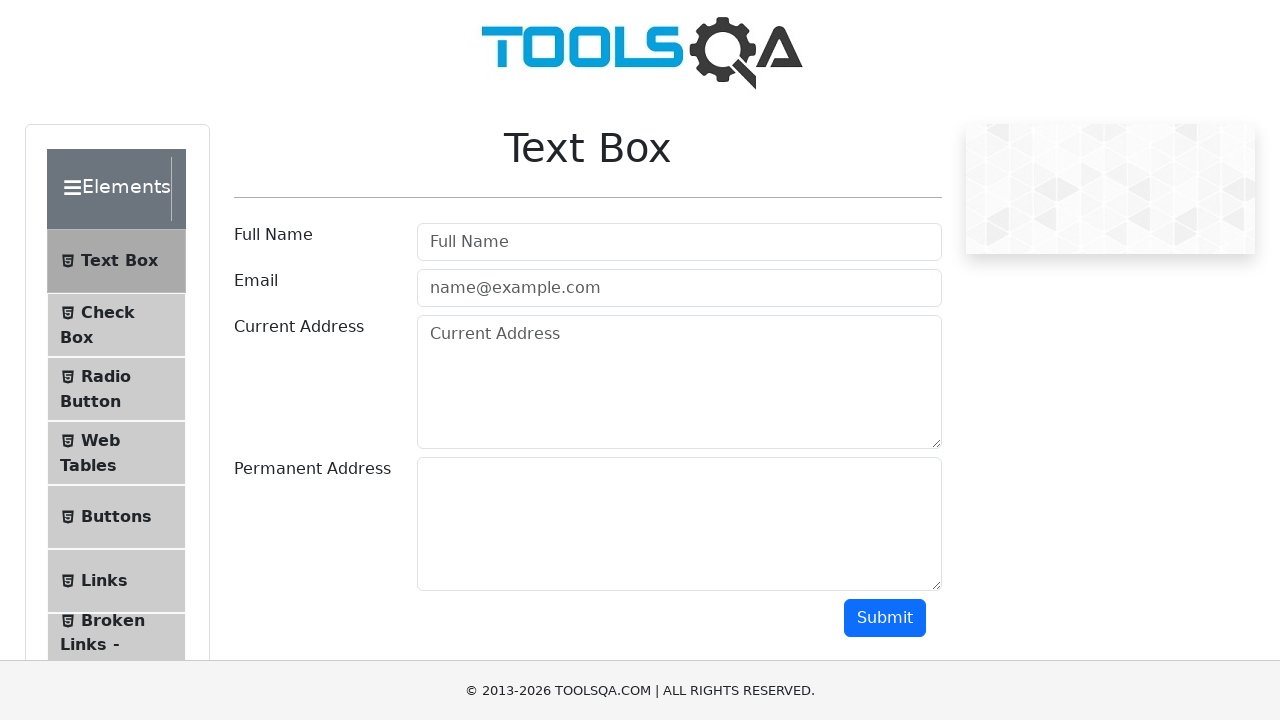

Navigated to Python documentation page
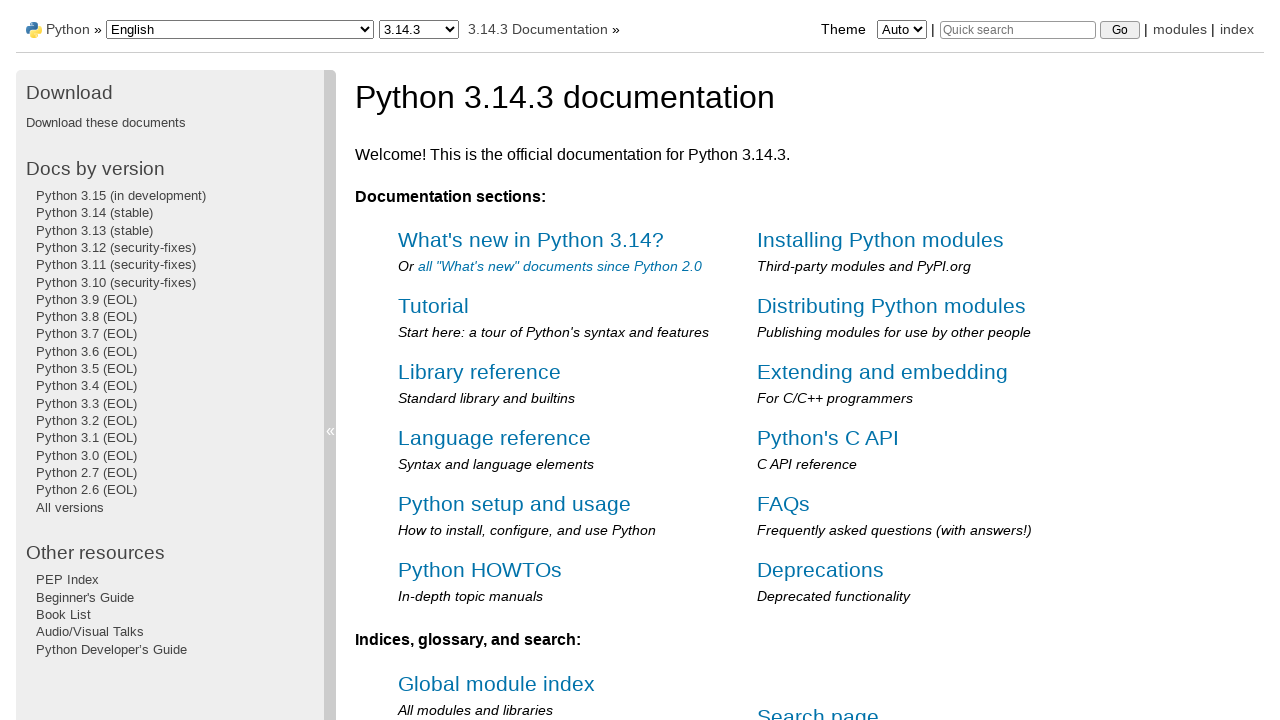

Navigated to fortune cookie page
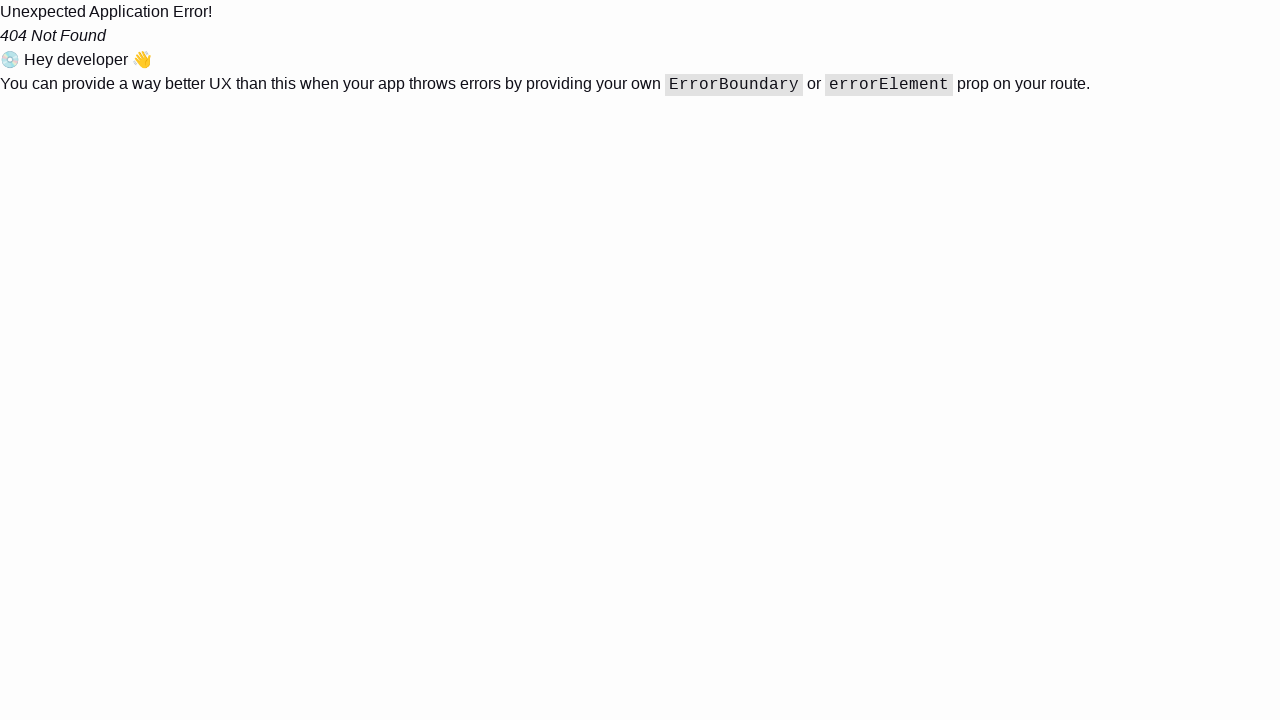

Fortune cookie page DOM content loaded
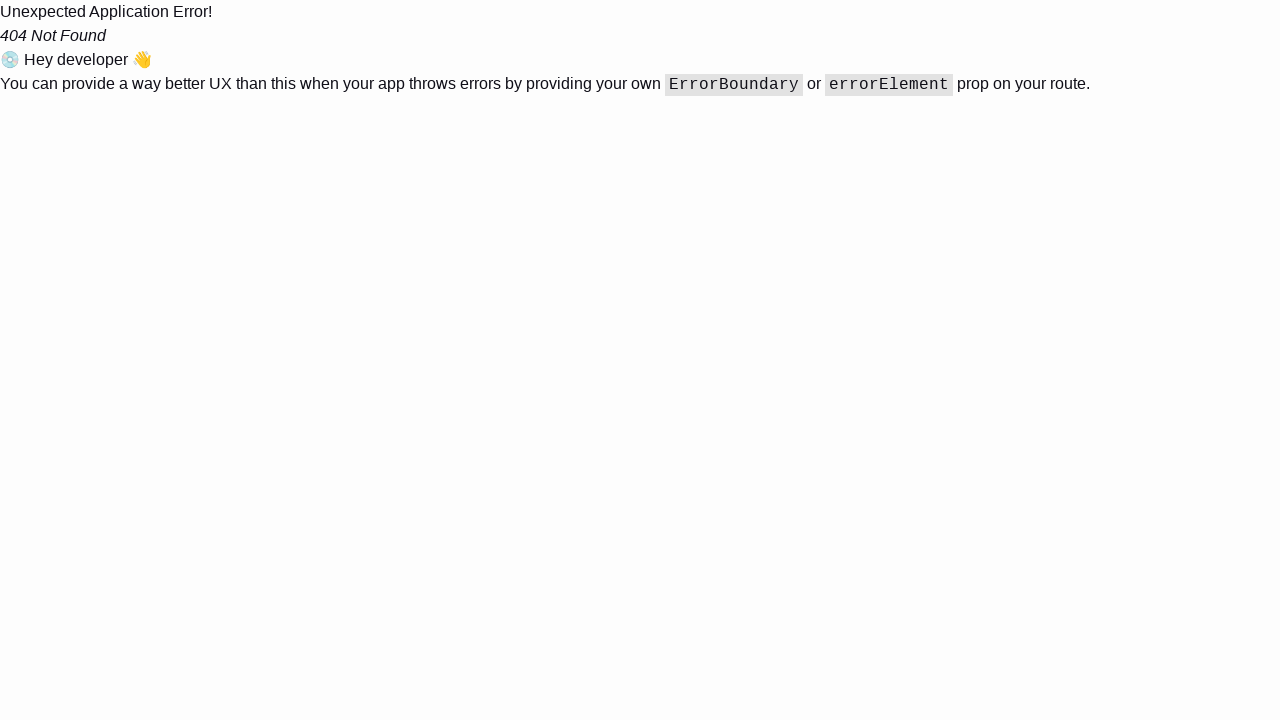

Navigated back in browser history to Python documentation page
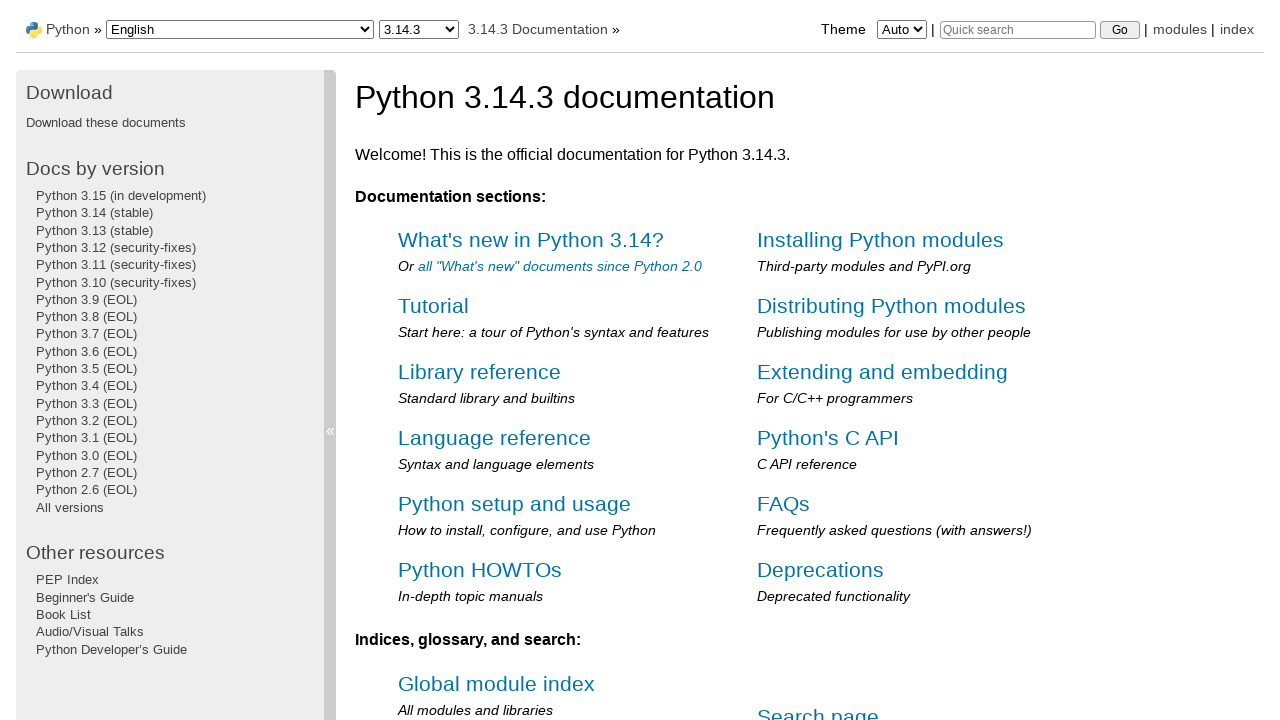

Navigated back in browser history to demoqa starting page
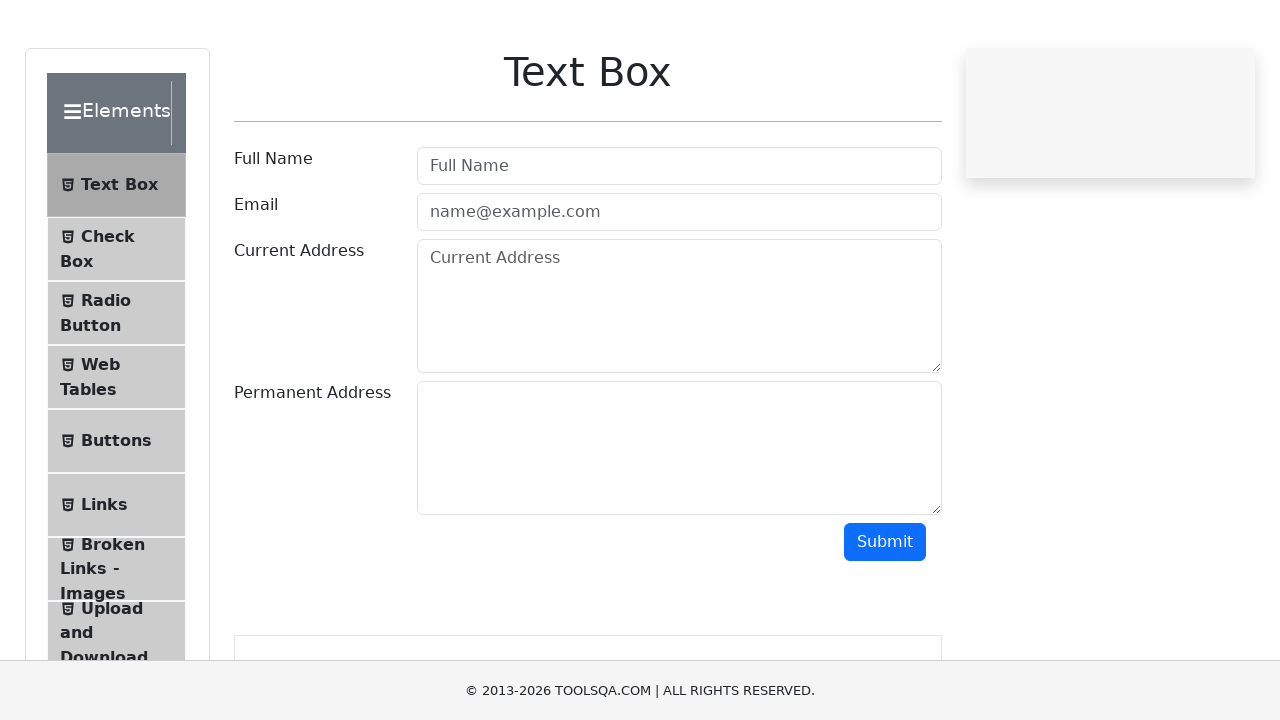

Navigated forward in browser history to Python documentation page
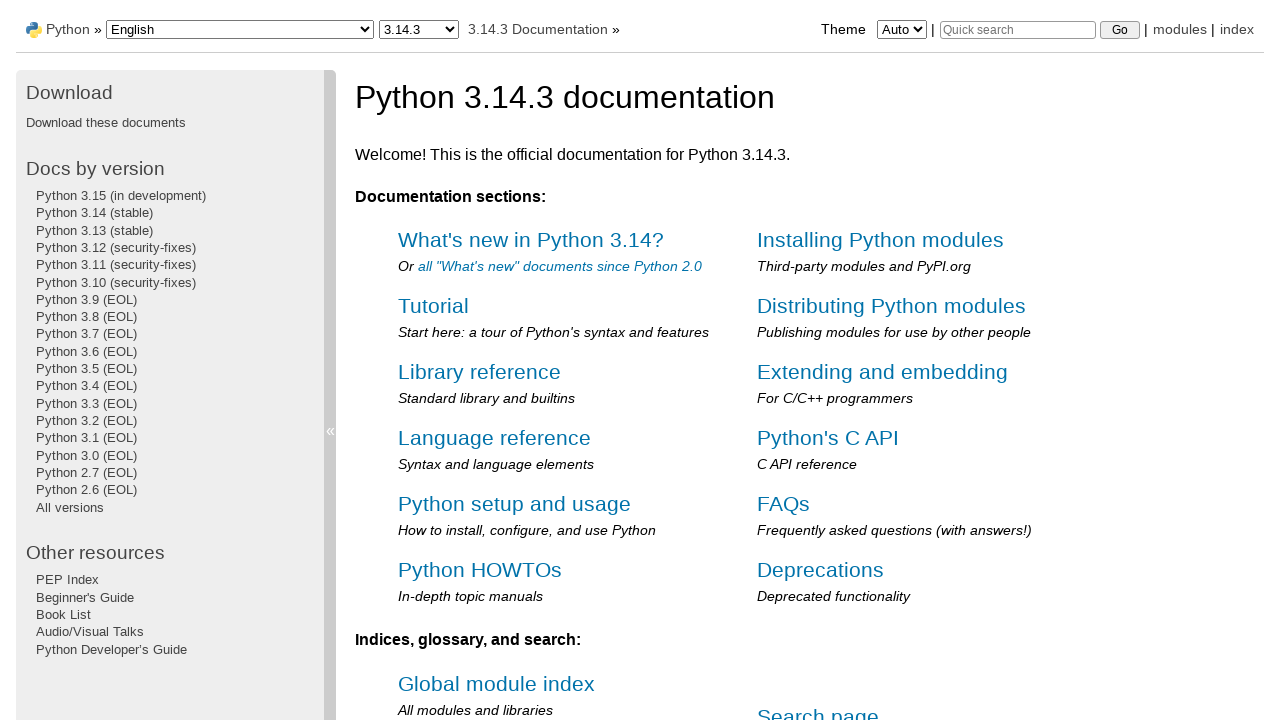

Navigated forward in browser history to fortune cookie page
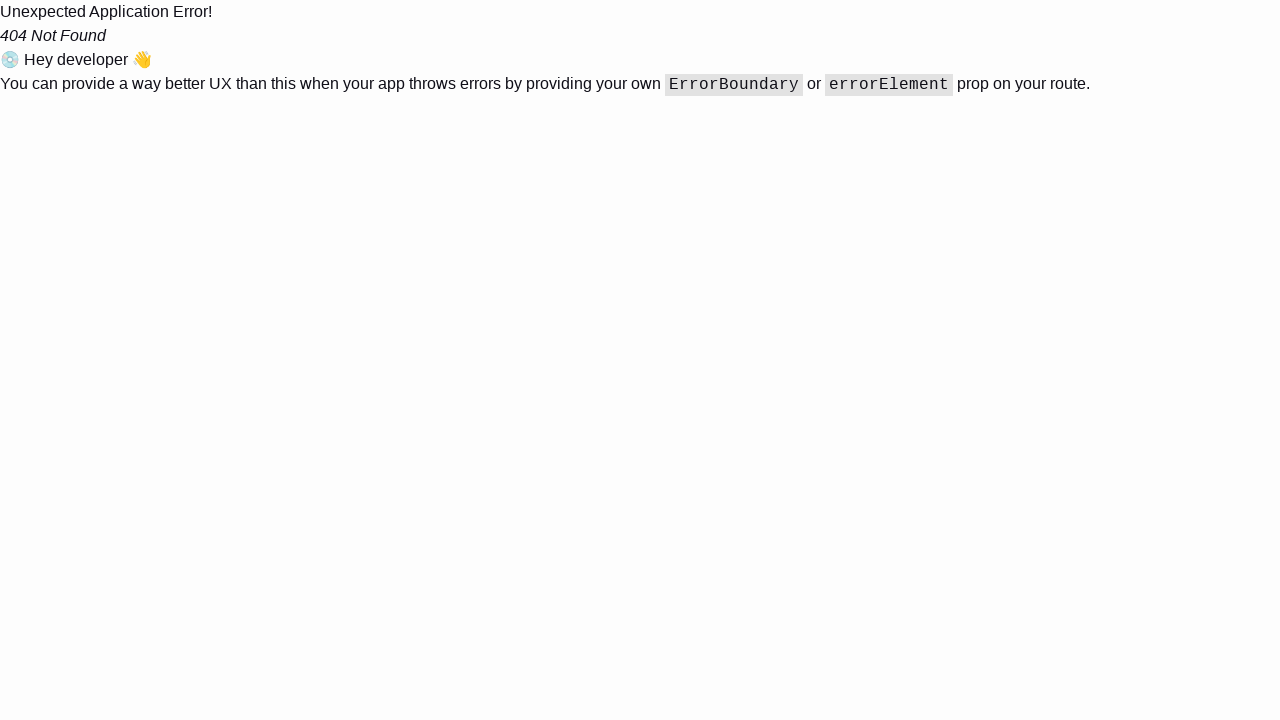

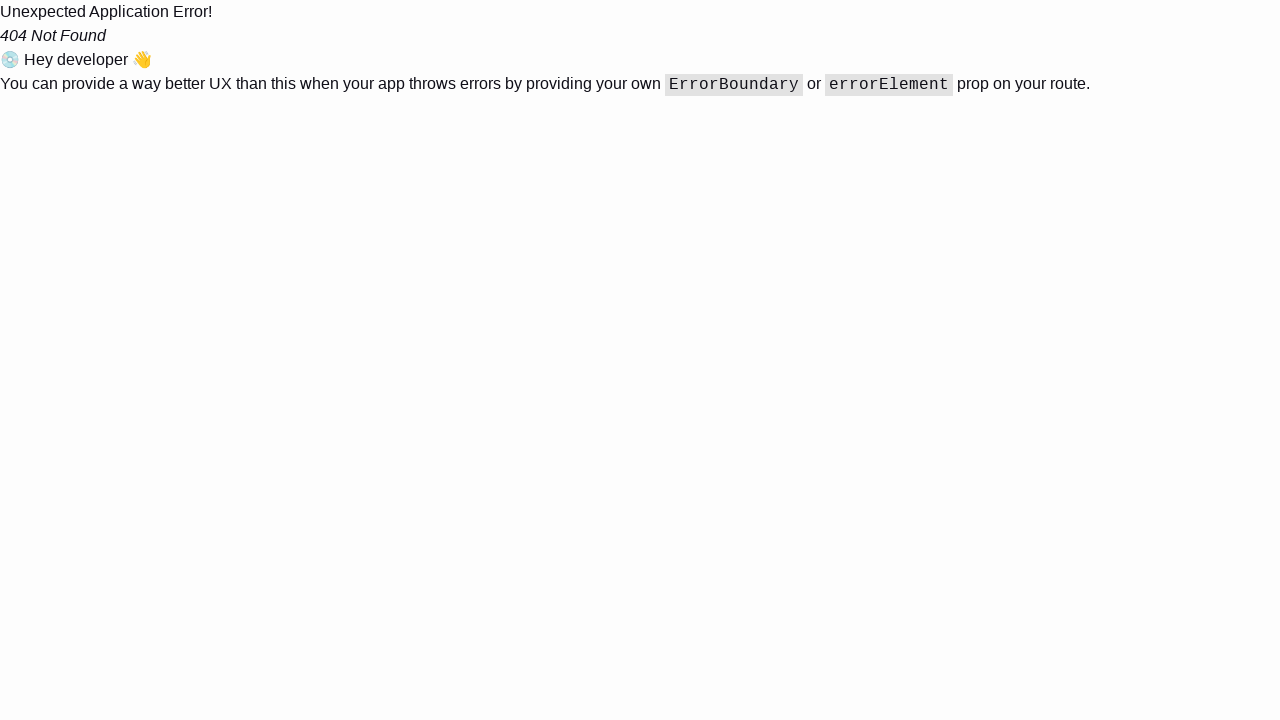